Tests a text box form by filling in username, email, and address fields, then submitting and verifying the output is displayed with the entered values.

Starting URL: https://demoqa.com/text-box

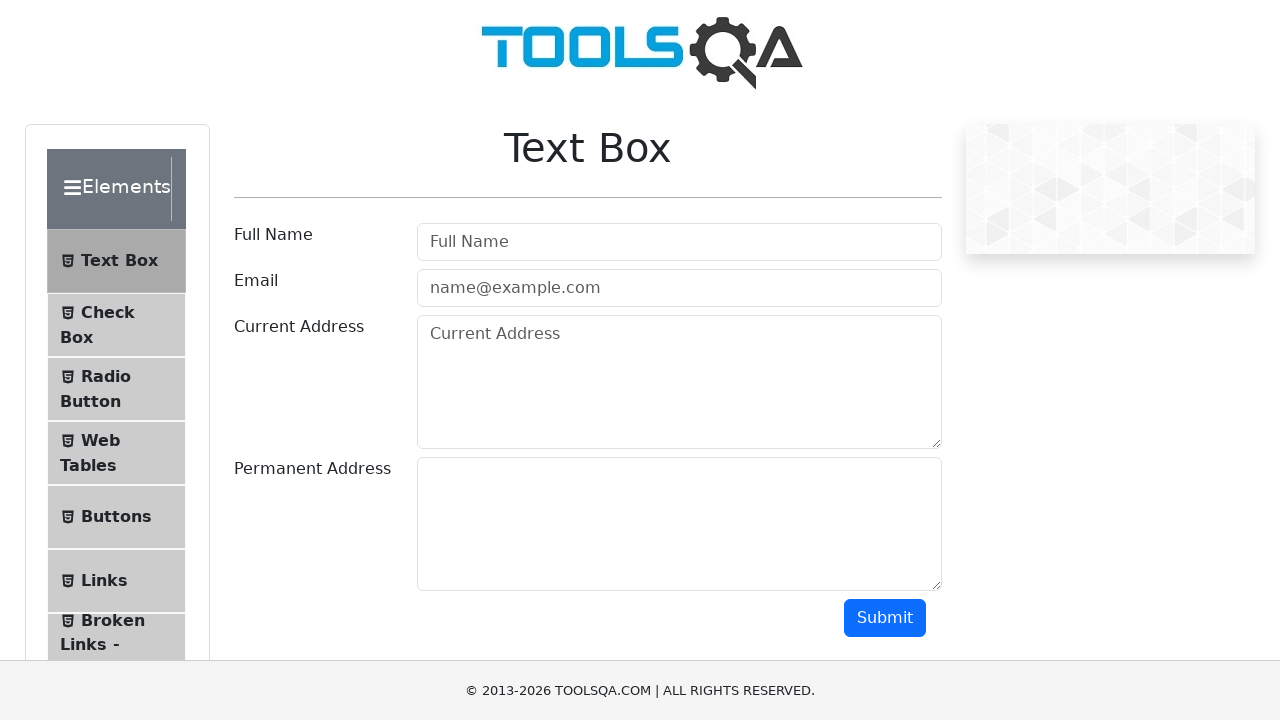

Filled username field with 'Mila' on //input[@id='userName']
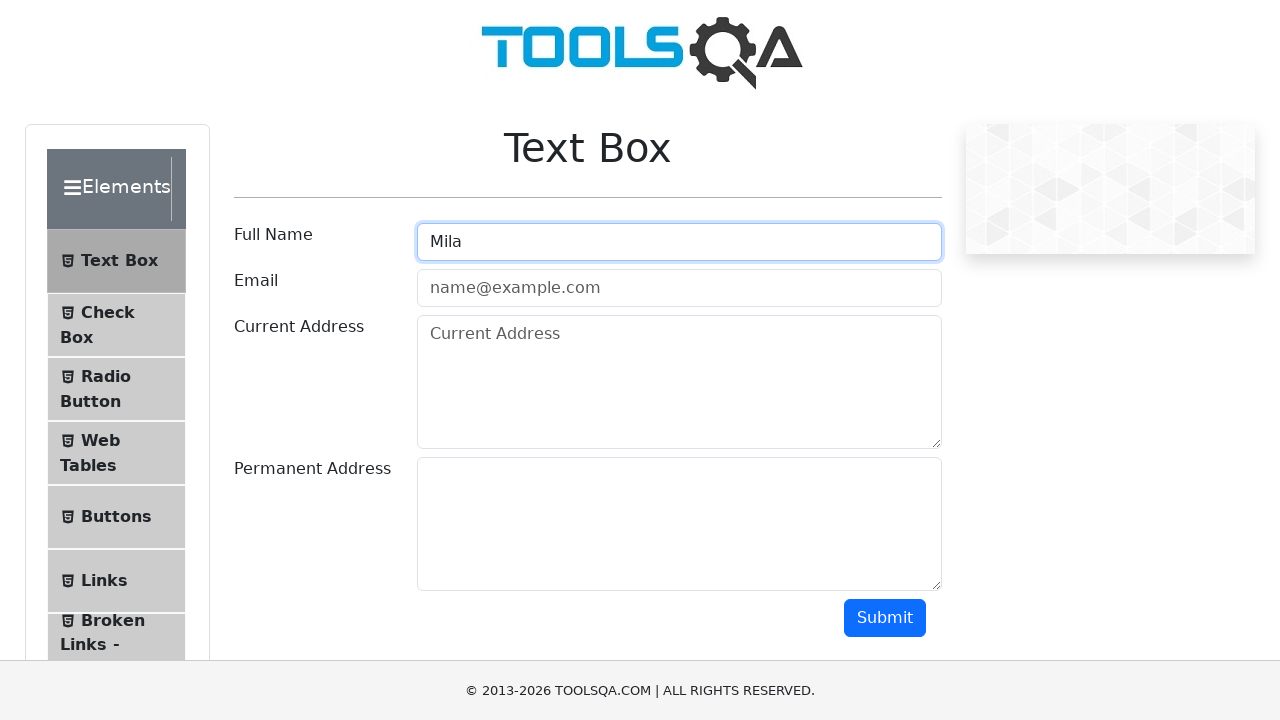

Filled email field with 'pod@ya.ru' on //input[@id='userEmail']
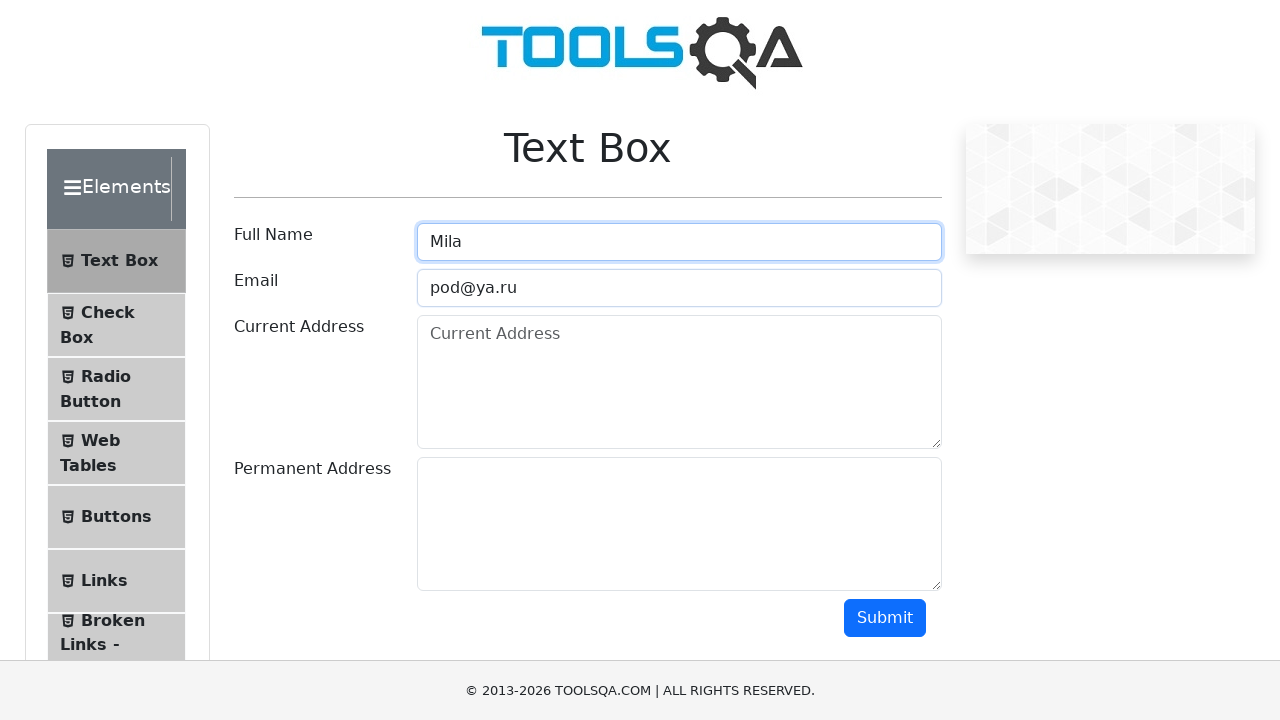

Filled current address field with 'Kirova 27' on //textarea[@id='currentAddress']
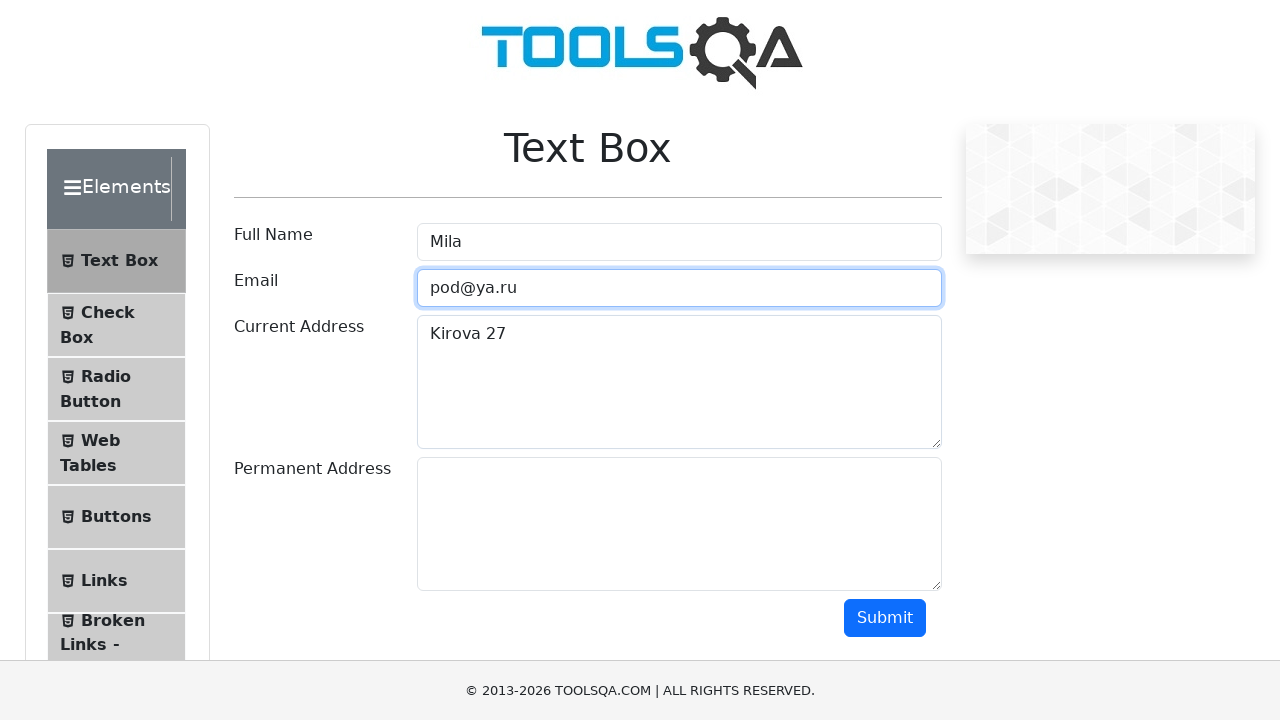

Clicked submit button to submit the form at (885, 618) on xpath=//button[@id='submit']
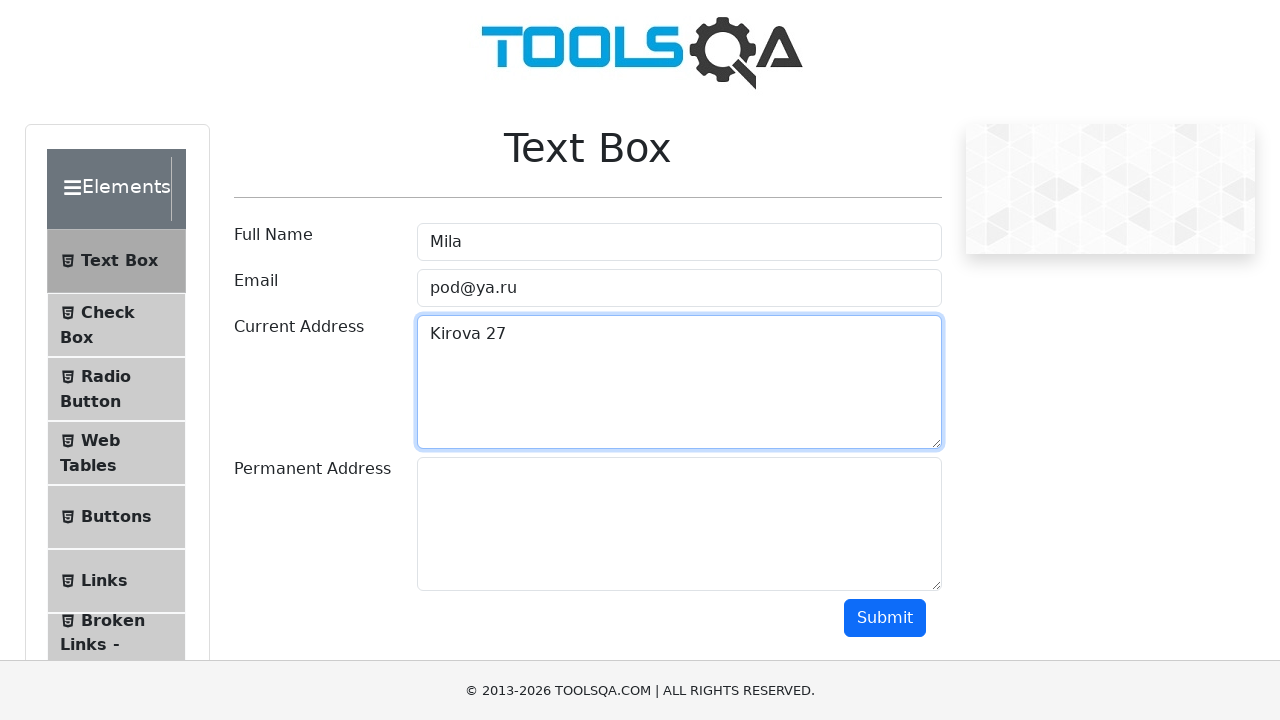

Output block is now visible with submitted form data
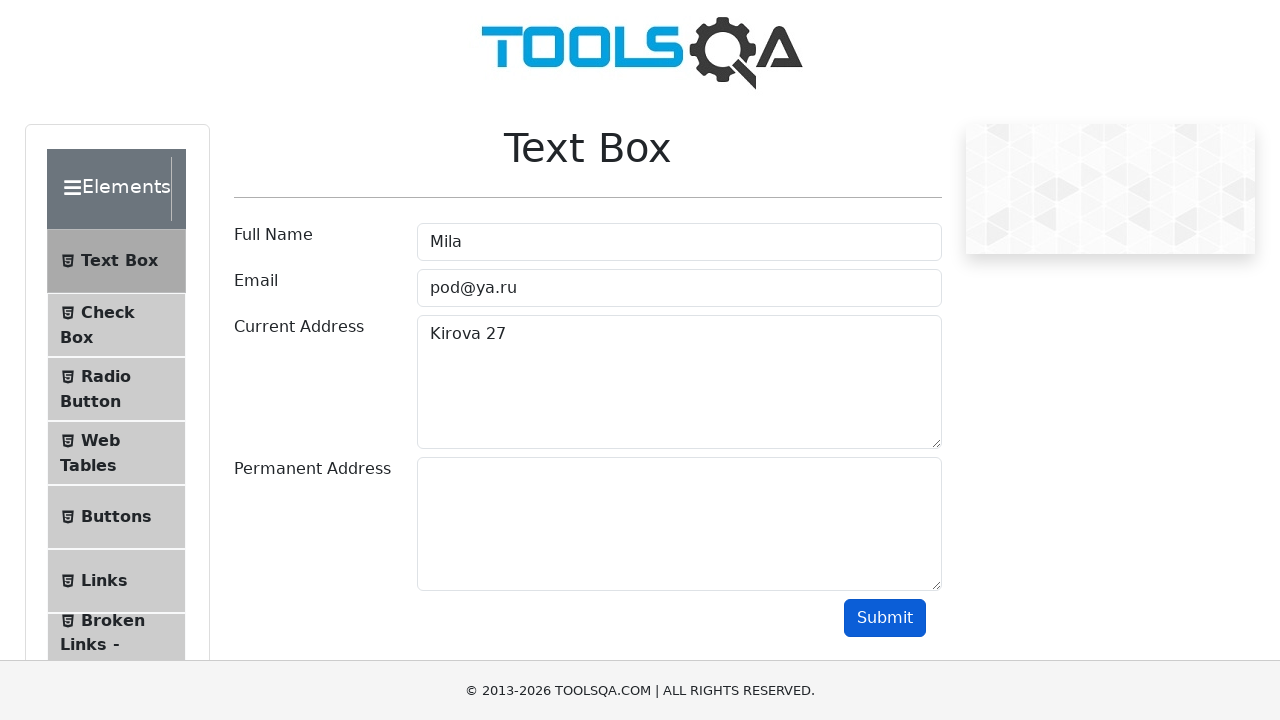

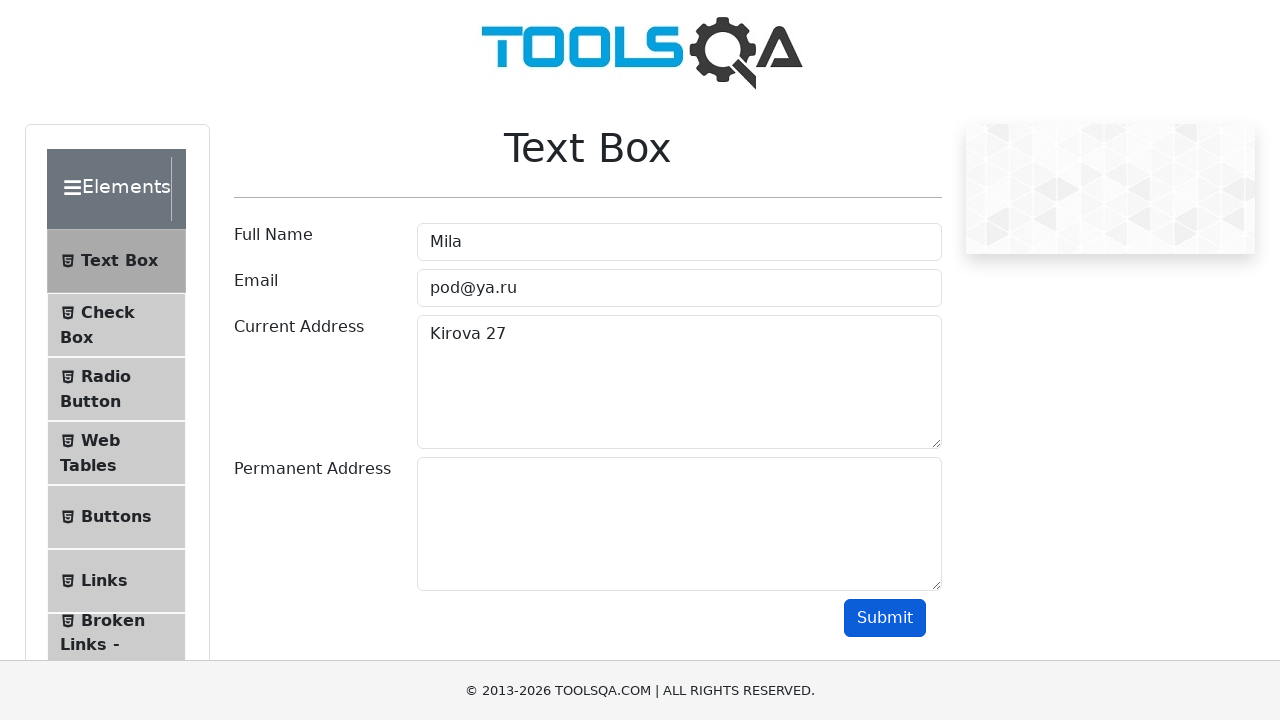